Tests adding todo items to the list by filling the input and pressing Enter, then verifying the items appear

Starting URL: https://demo.playwright.dev/todomvc

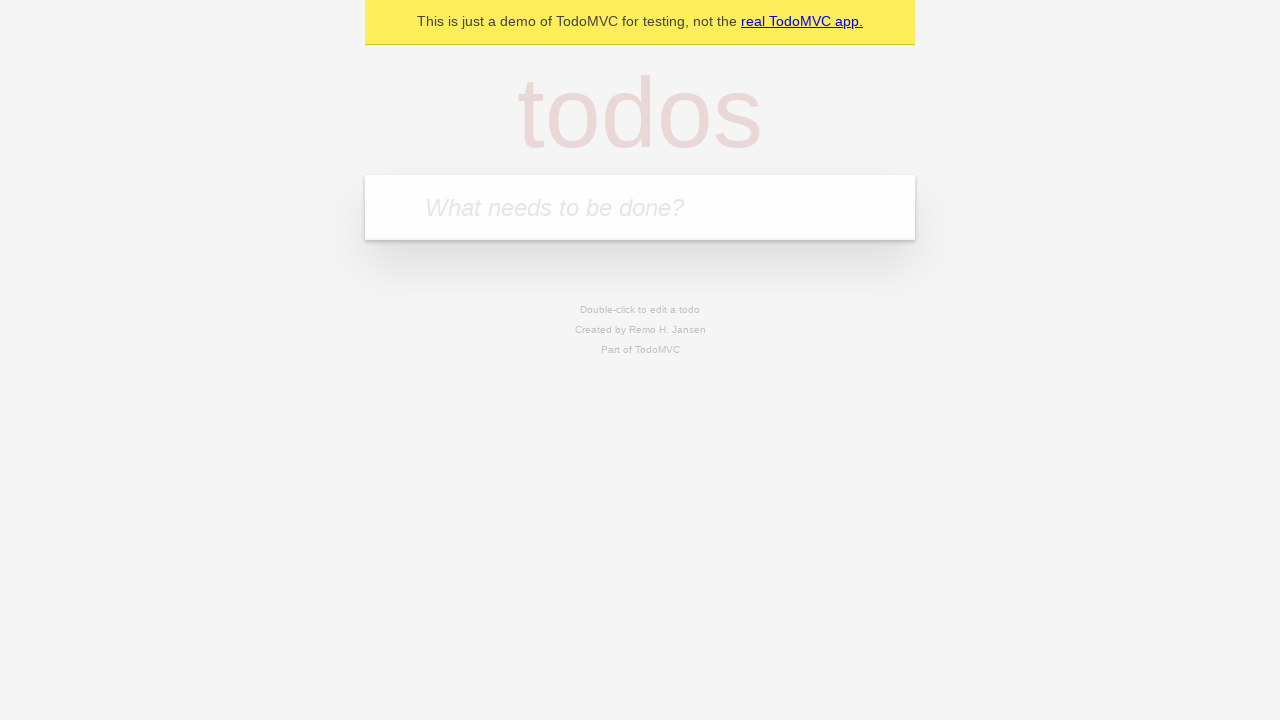

Filled todo input with 'buy some cheese' on internal:attr=[placeholder="What needs to be done?"i]
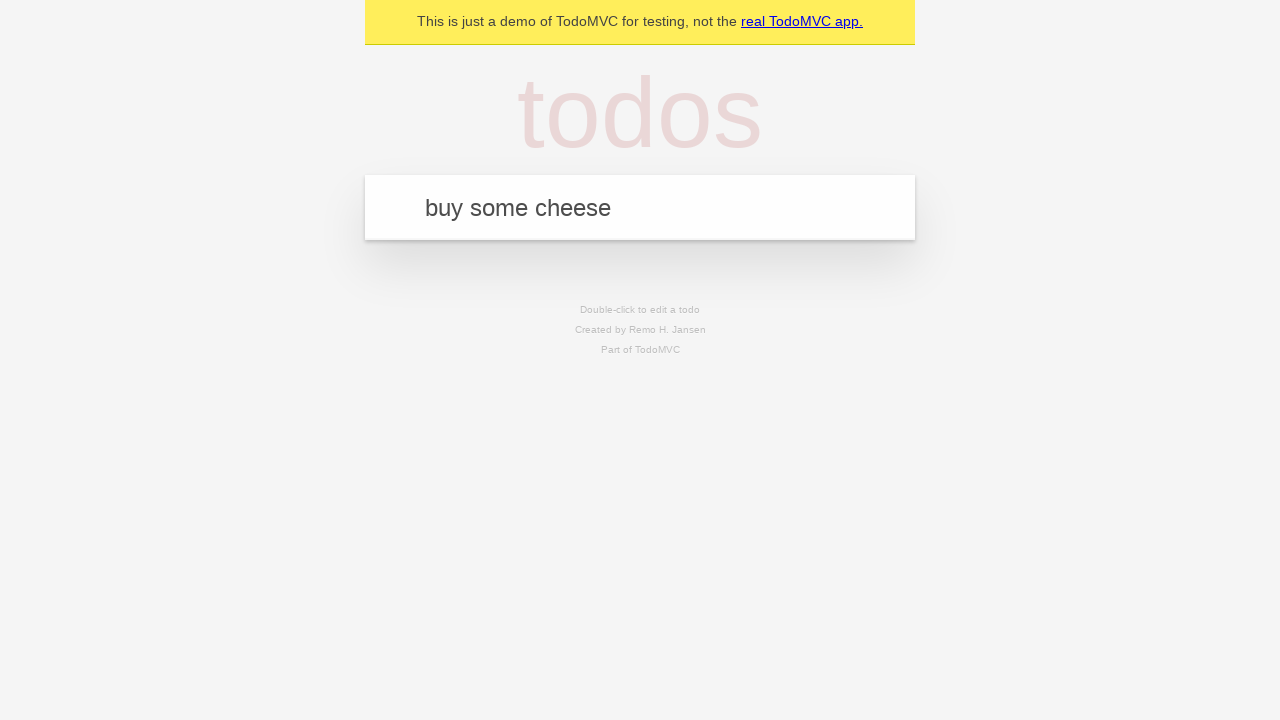

Pressed Enter to add first todo item on internal:attr=[placeholder="What needs to be done?"i]
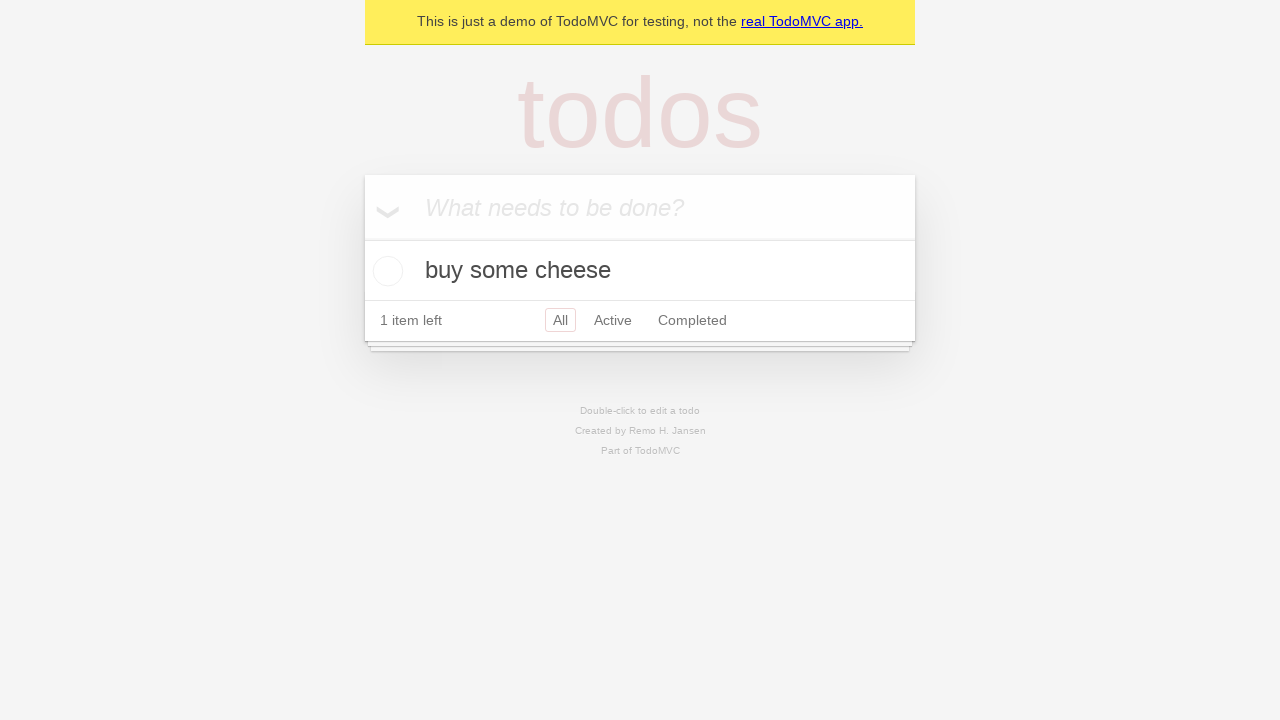

First todo item appeared in the list
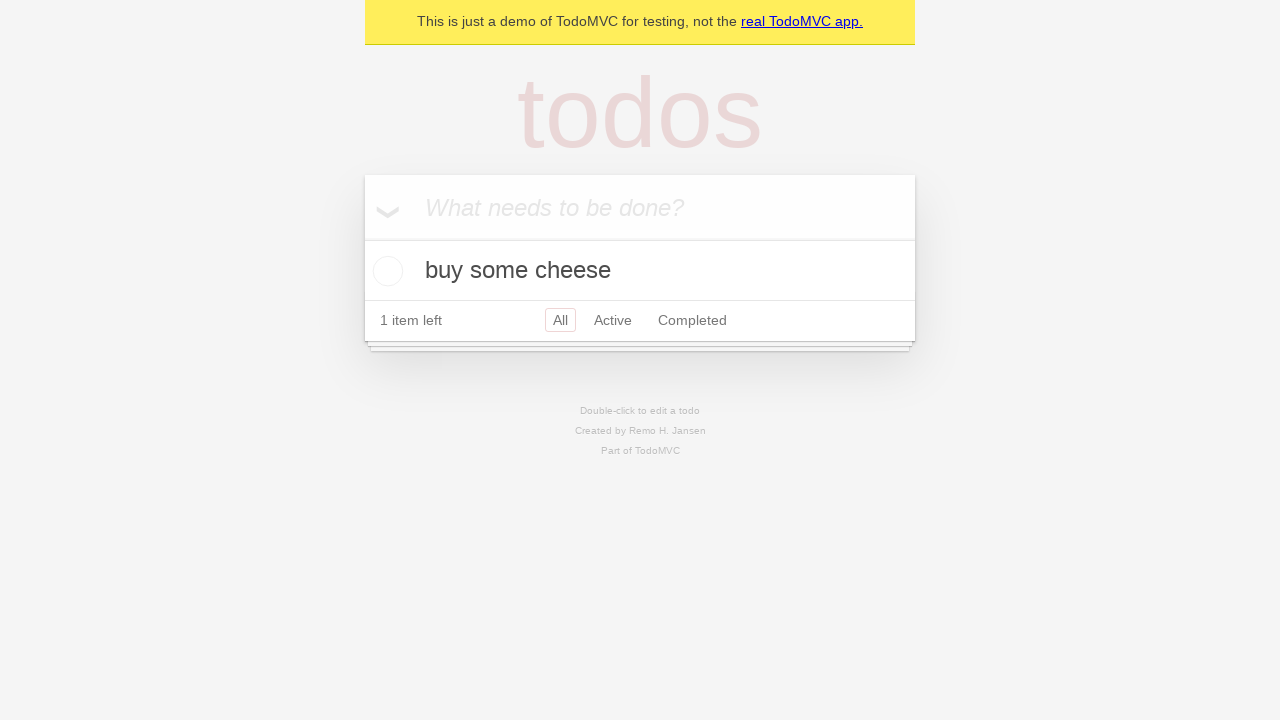

Filled todo input with 'feed the cat' on internal:attr=[placeholder="What needs to be done?"i]
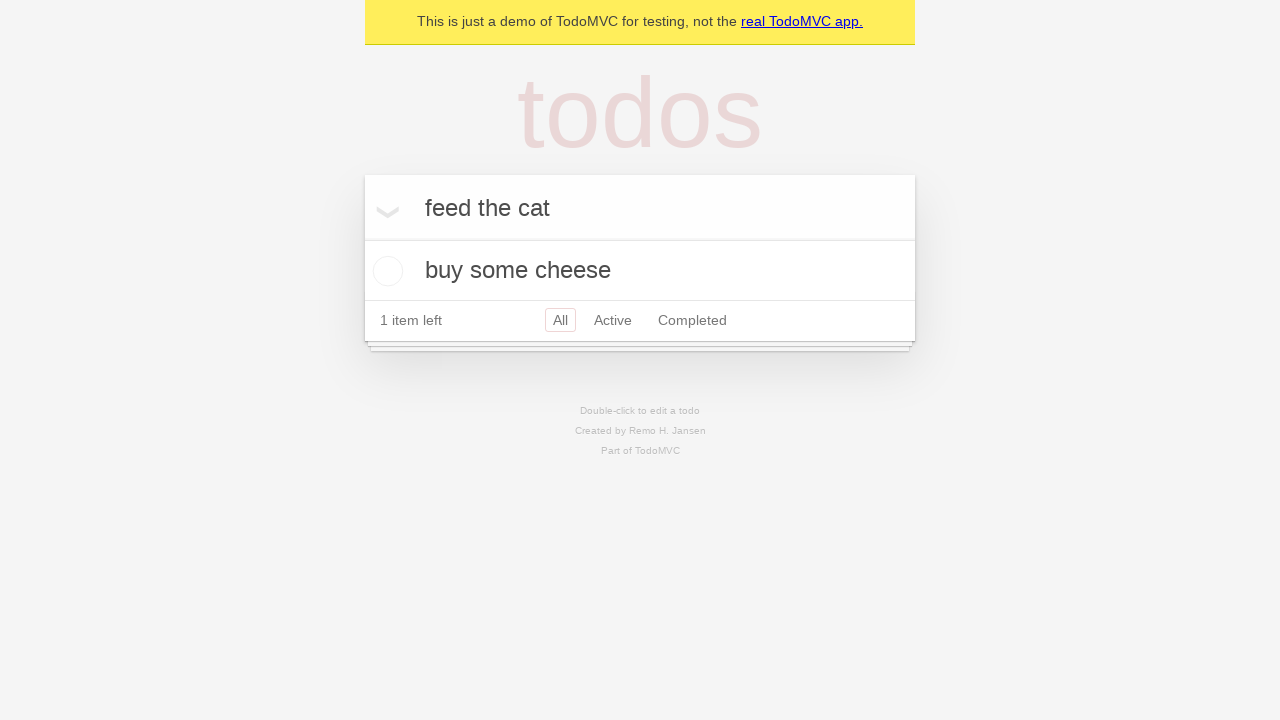

Pressed Enter to add second todo item on internal:attr=[placeholder="What needs to be done?"i]
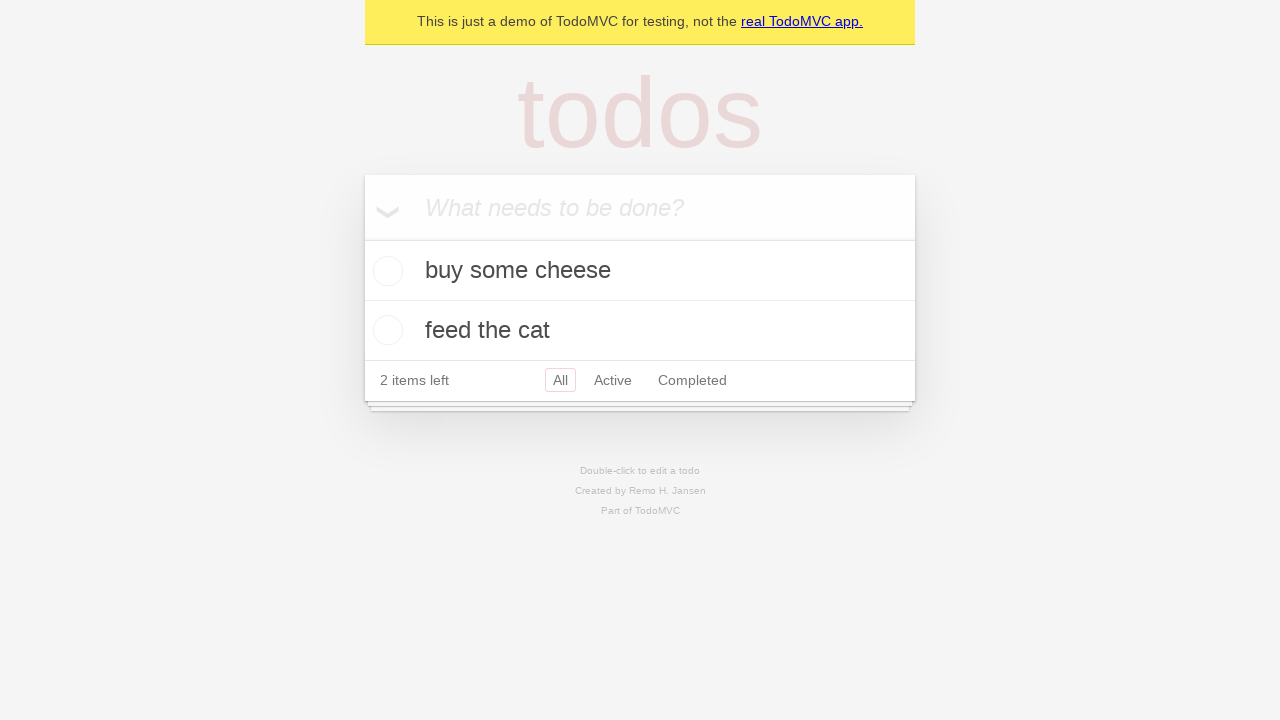

Second todo item appeared in the list
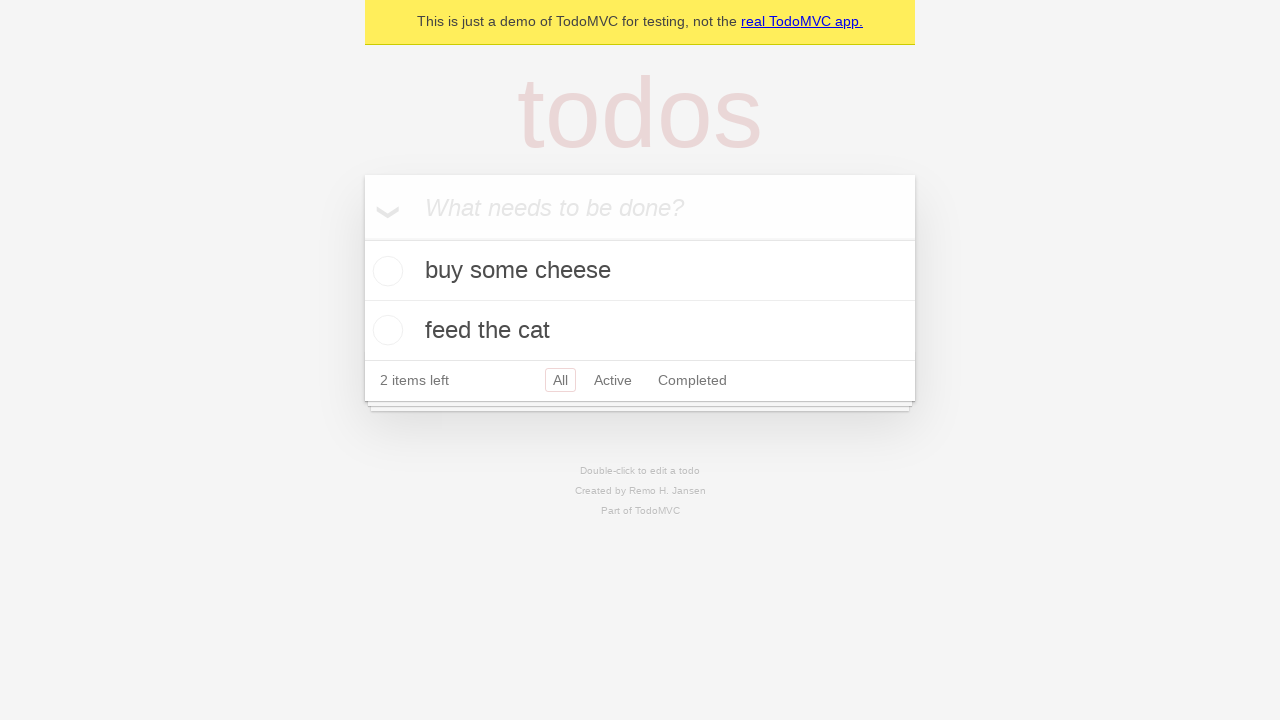

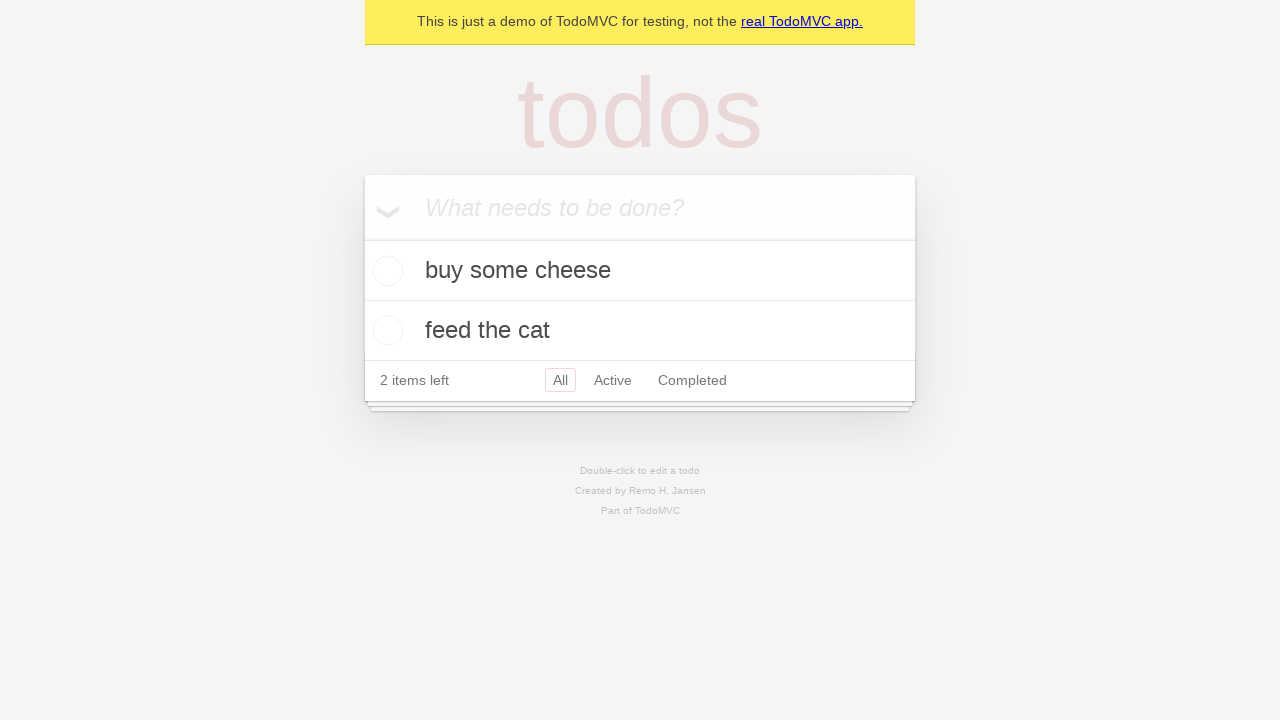